Navigates to Docuport app and clicks the login button

Starting URL: https://beta.docuport.app/

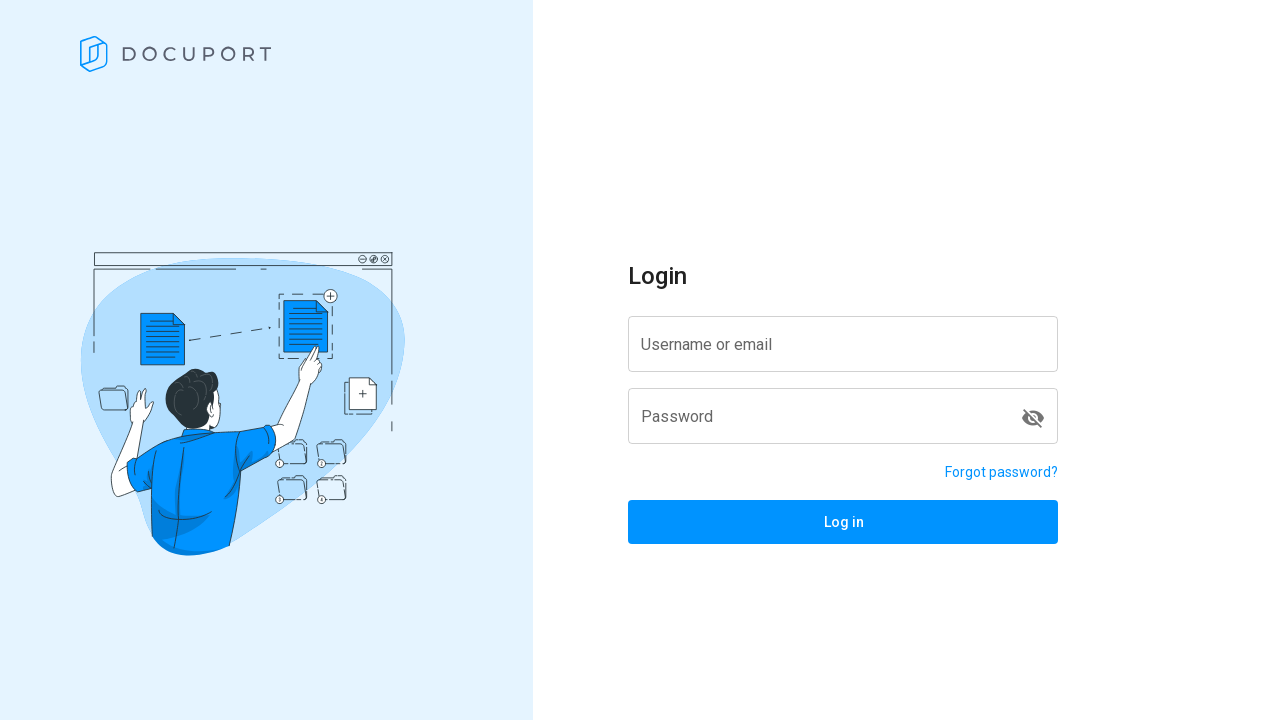

Navigated to Docuport app at https://beta.docuport.app/
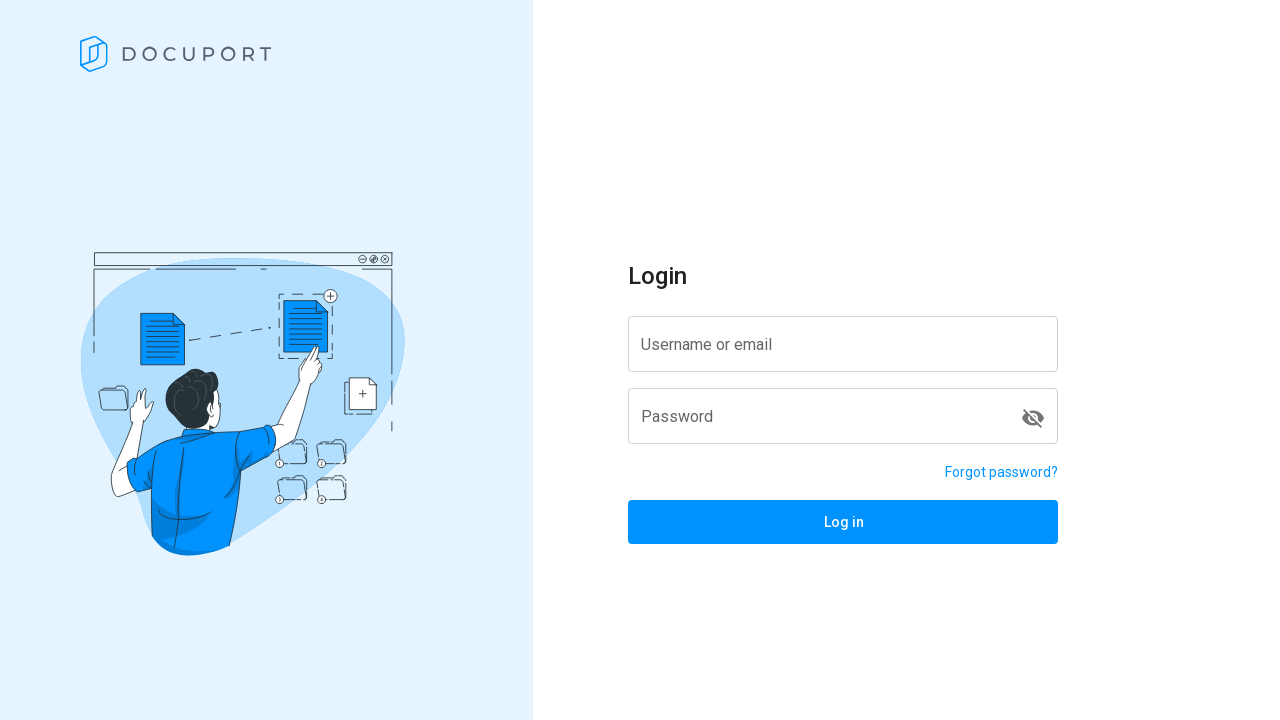

Clicked the Login button at (843, 522) on span:has-text('Log in')
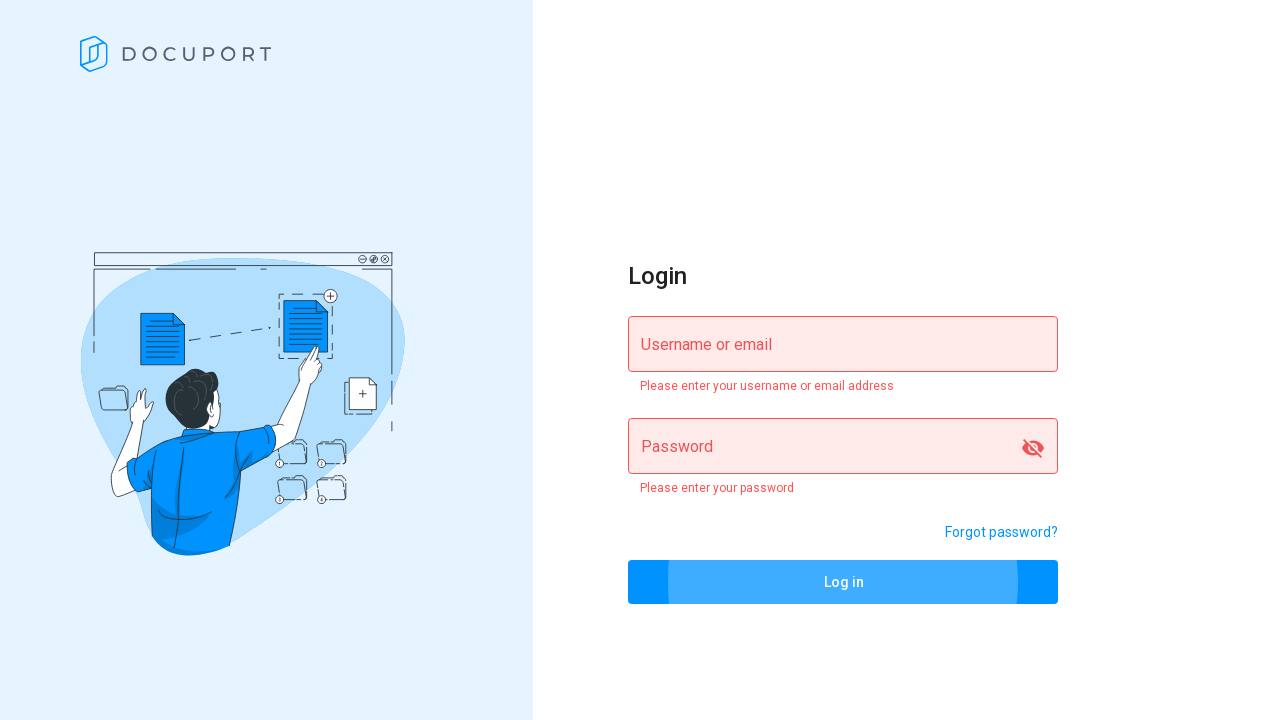

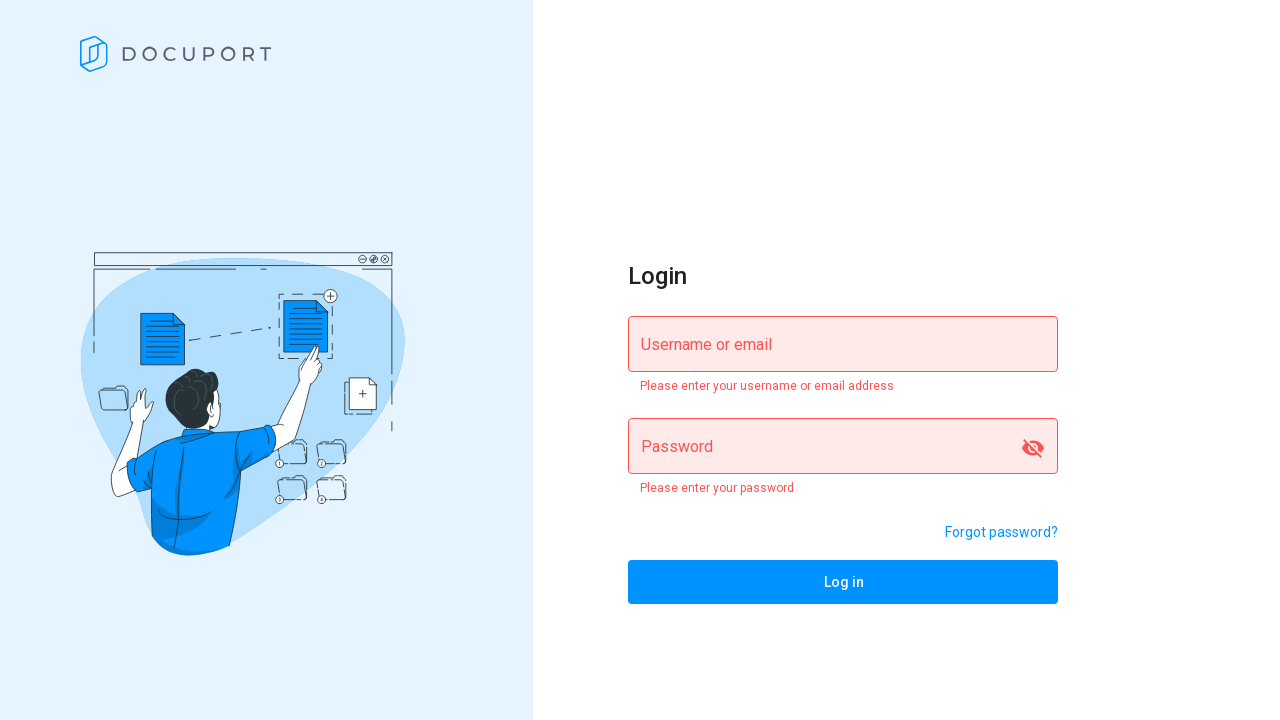